Tests dynamic content loading by clicking a Start button, waiting for a loading bar to disappear, and verifying that dynamically added "Hello World" text appears.

Starting URL: http://the-internet.herokuapp.com/dynamic_loading/2

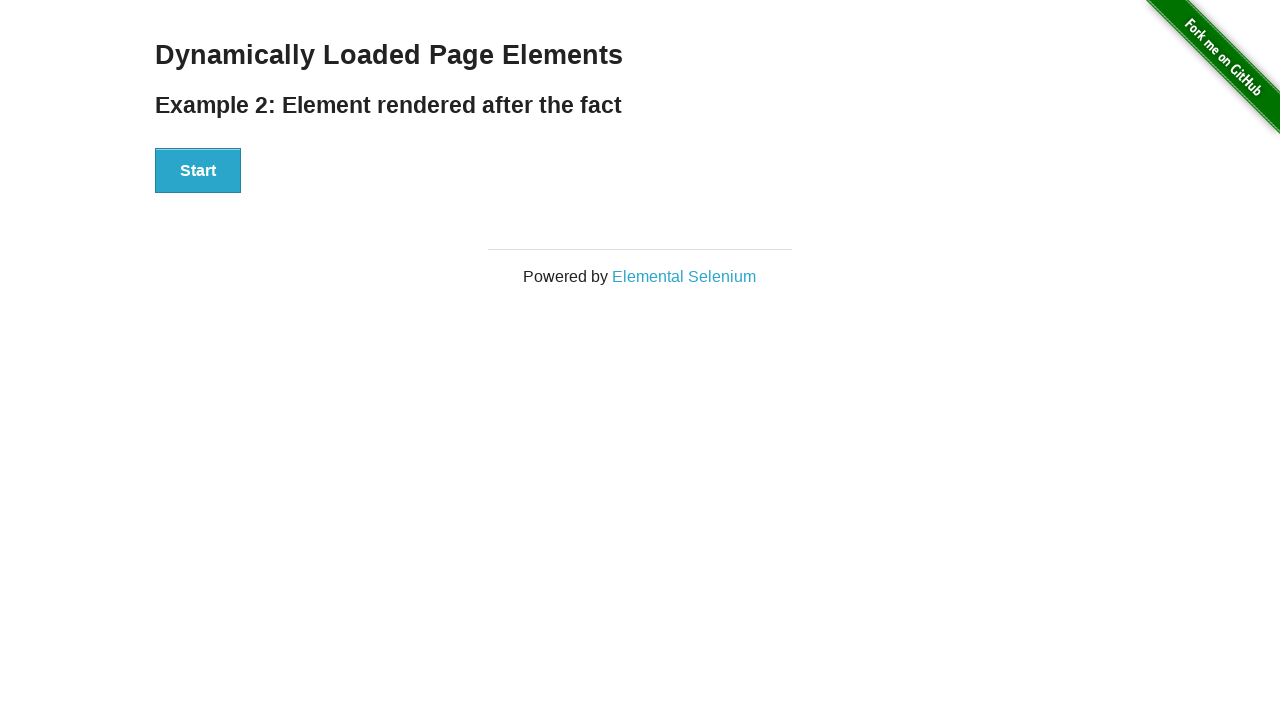

Clicked the Start button to initiate dynamic content loading at (198, 171) on #start button
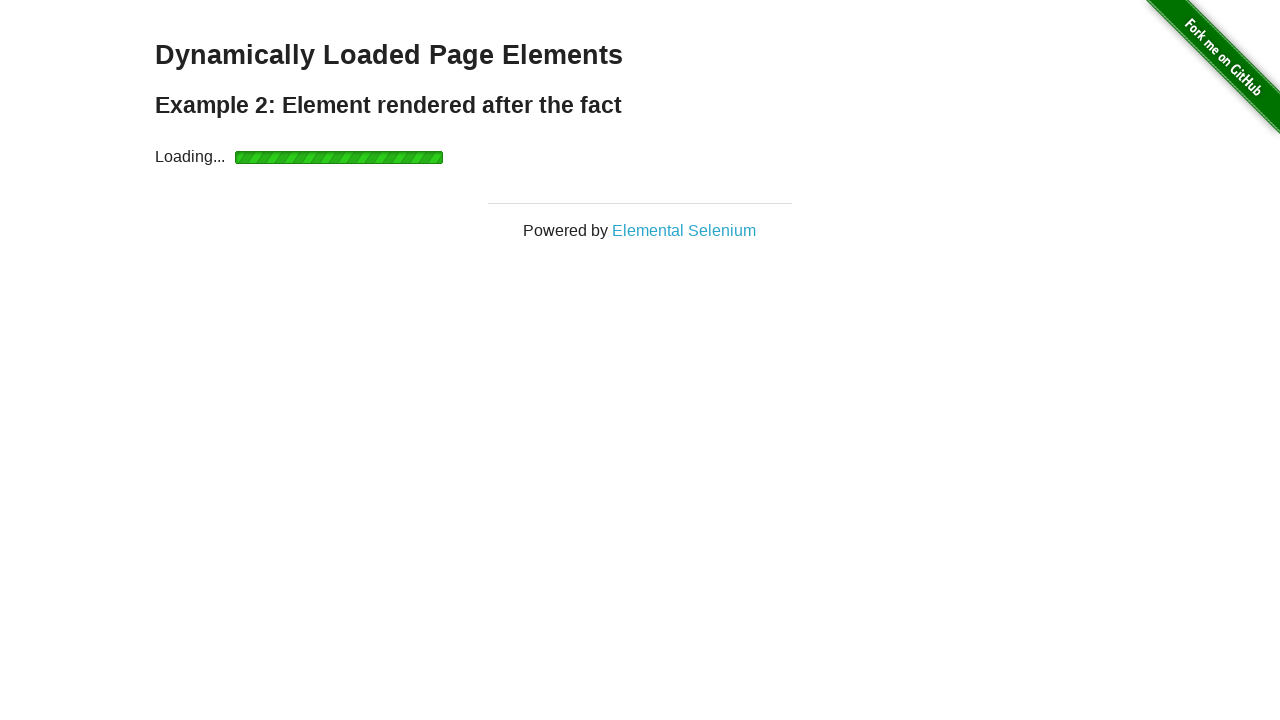

Waited for the loading bar to disappear and finish element to become visible
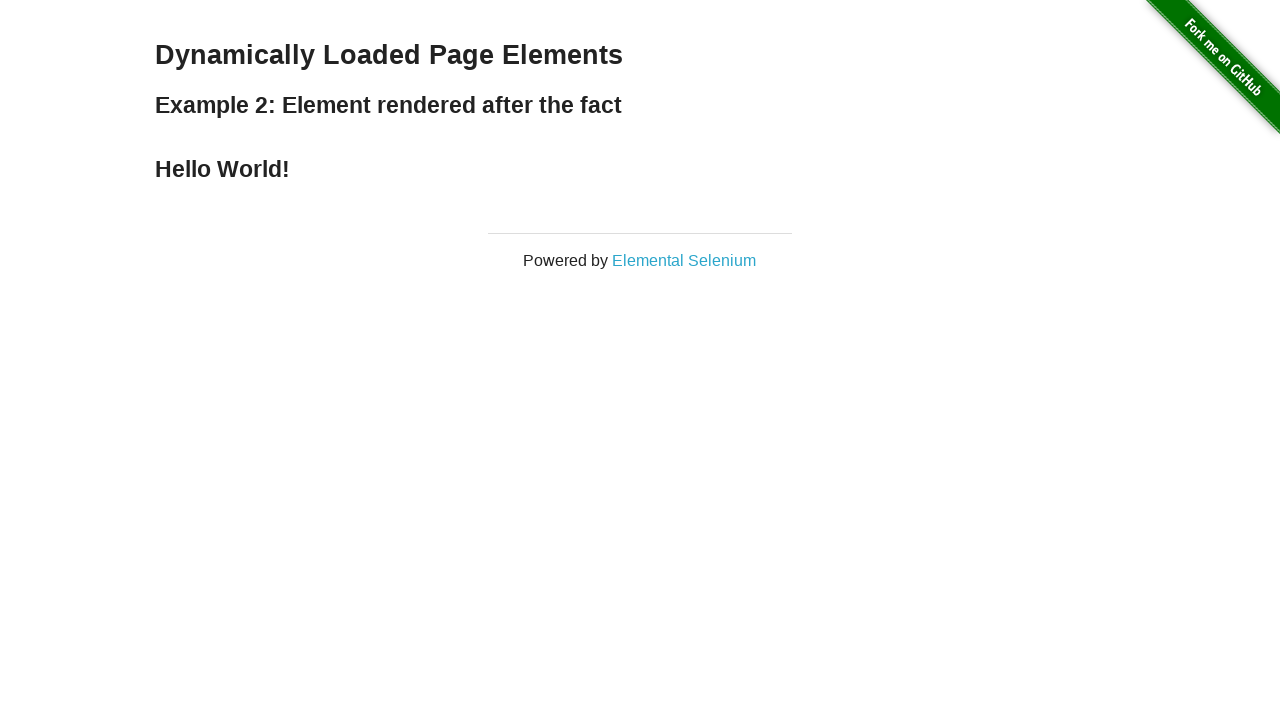

Verified that the 'Hello World' finish element is visible and dynamically loaded content appears
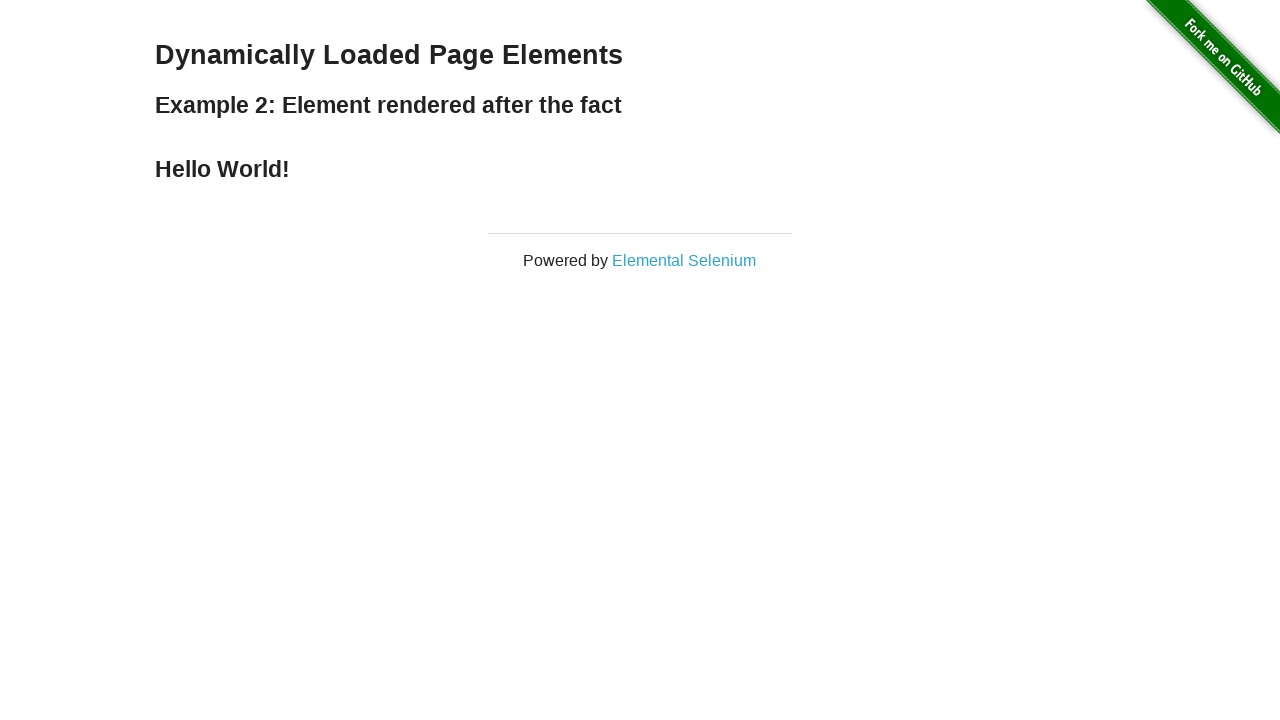

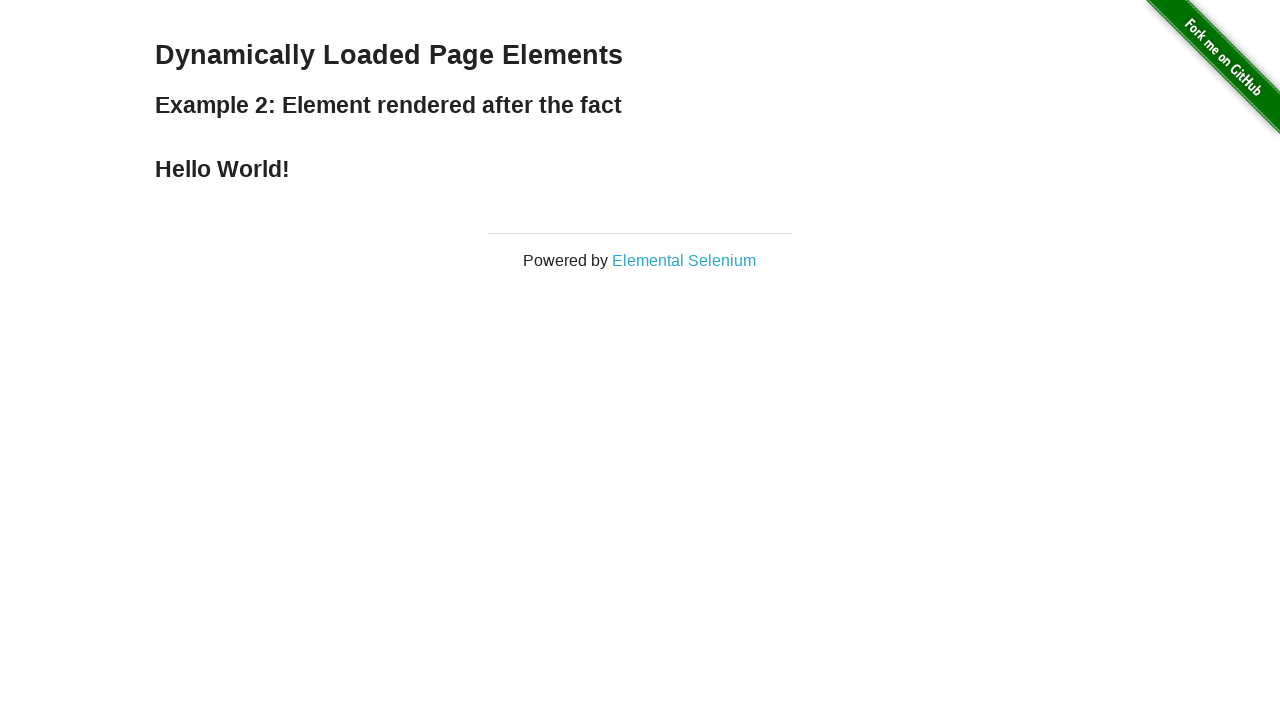